Navigates to the Swarthmore course catalog, clicks on the first department, and verifies that course listings with the acalog-course class are present on the page.

Starting URL: https://catalog.swarthmore.edu/content.php?catoid=7&navoid=194

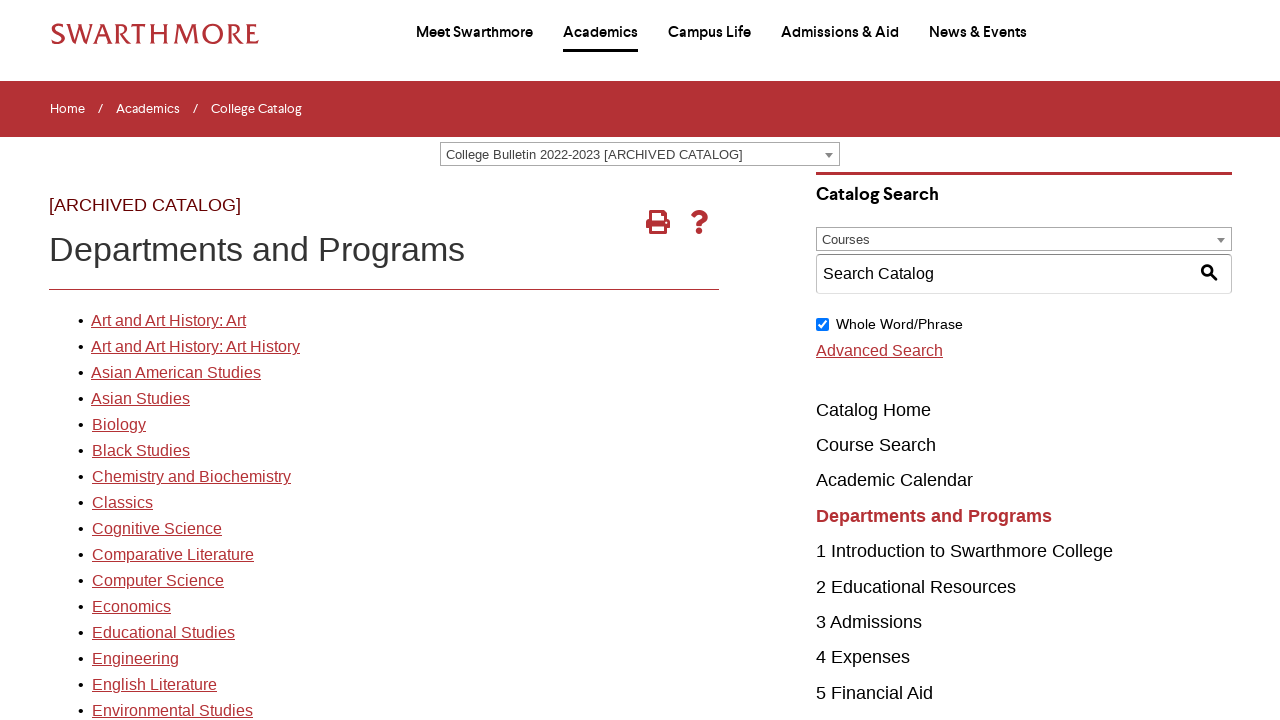

Navigated to Swarthmore course catalog
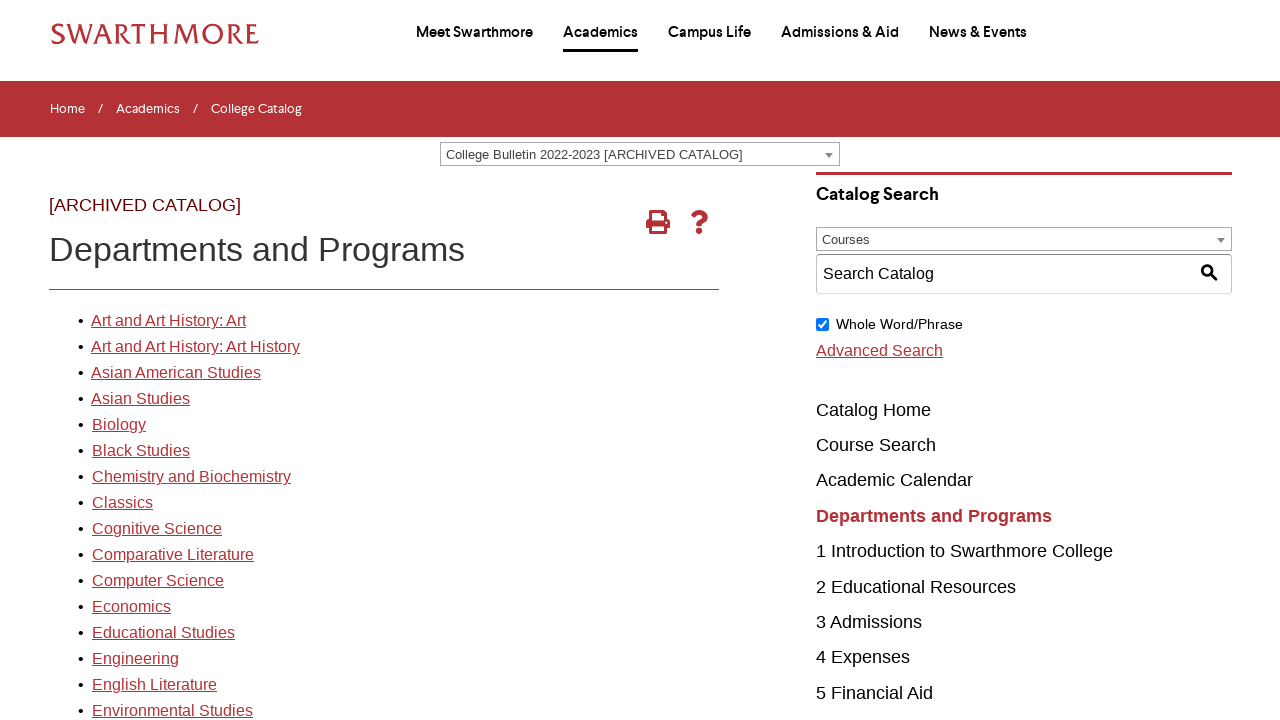

Clicked on the first department link at (168, 321) on xpath=//*[@id='gateway-page']/body/table/tbody/tr[3]/td[1]/table/tbody/tr[2]/td[
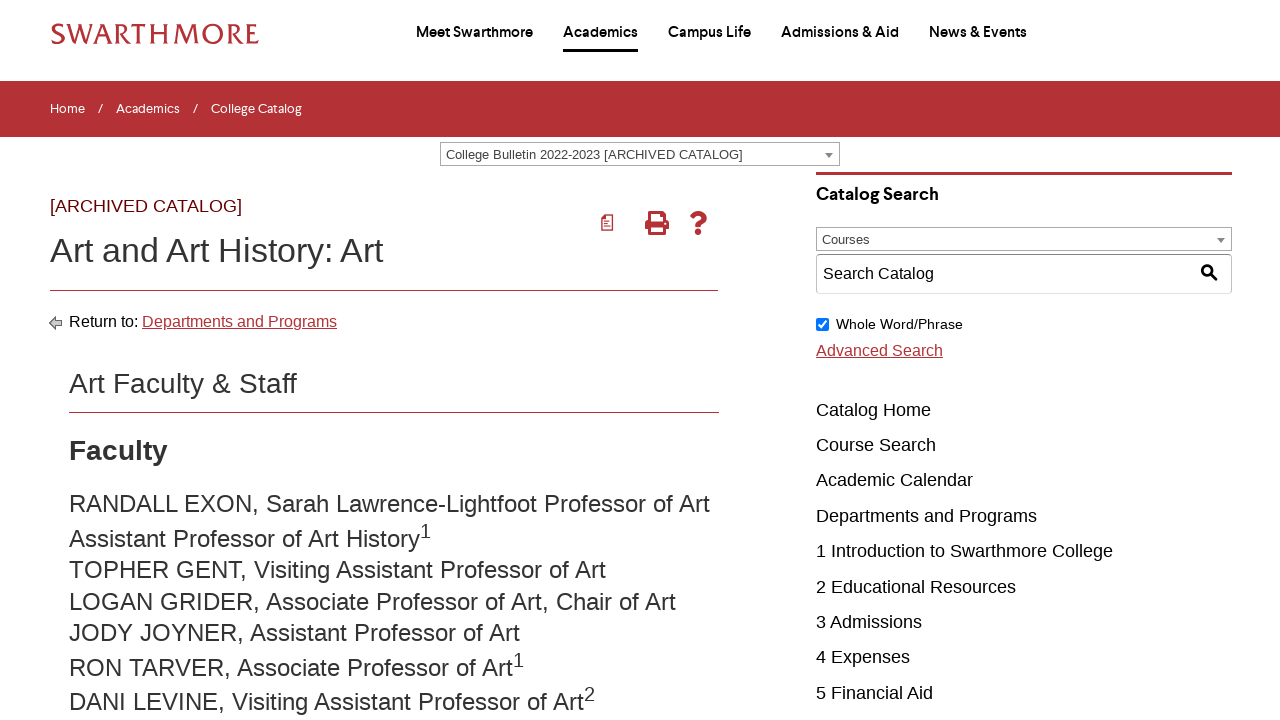

Course listings with acalog-course class are now visible
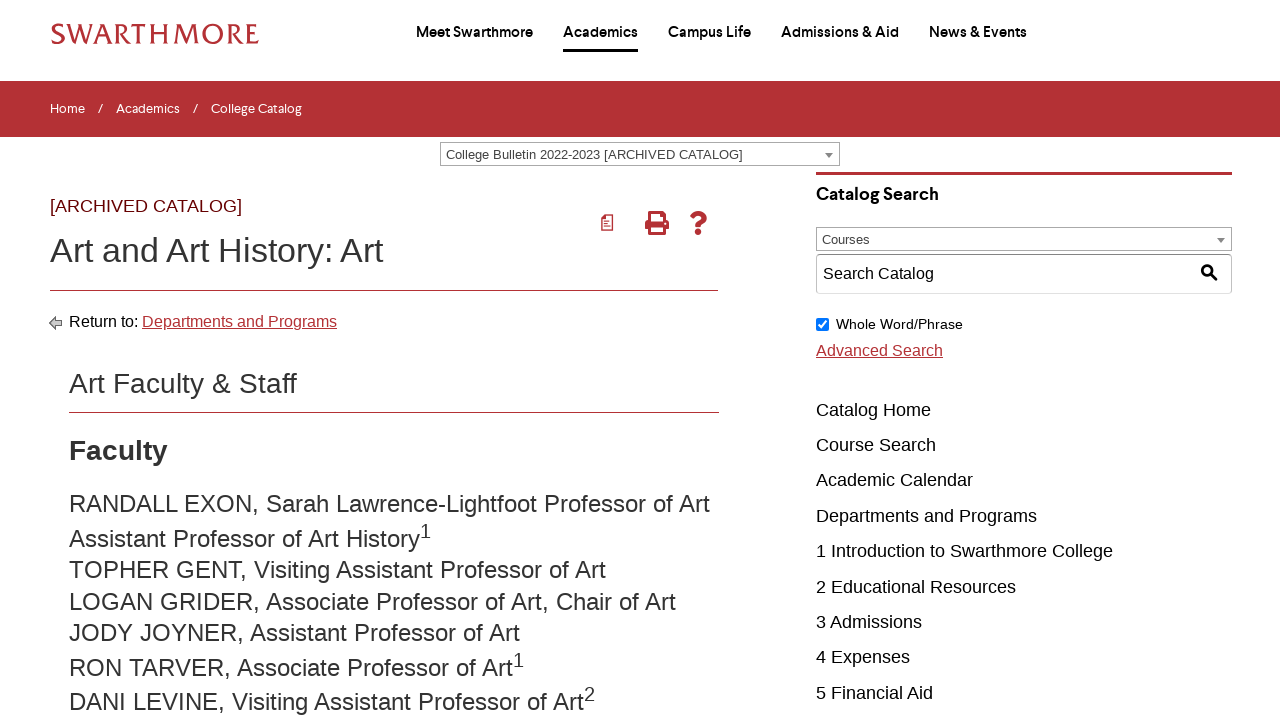

Verified that course listings are present on the page
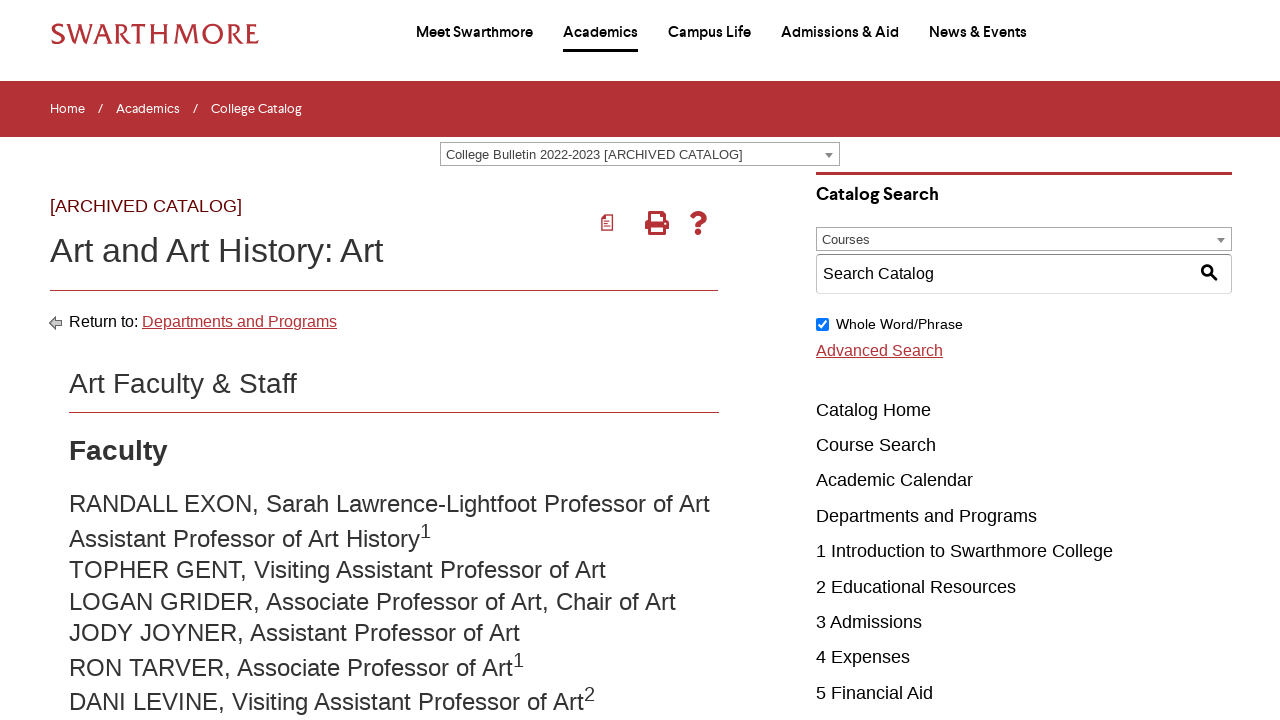

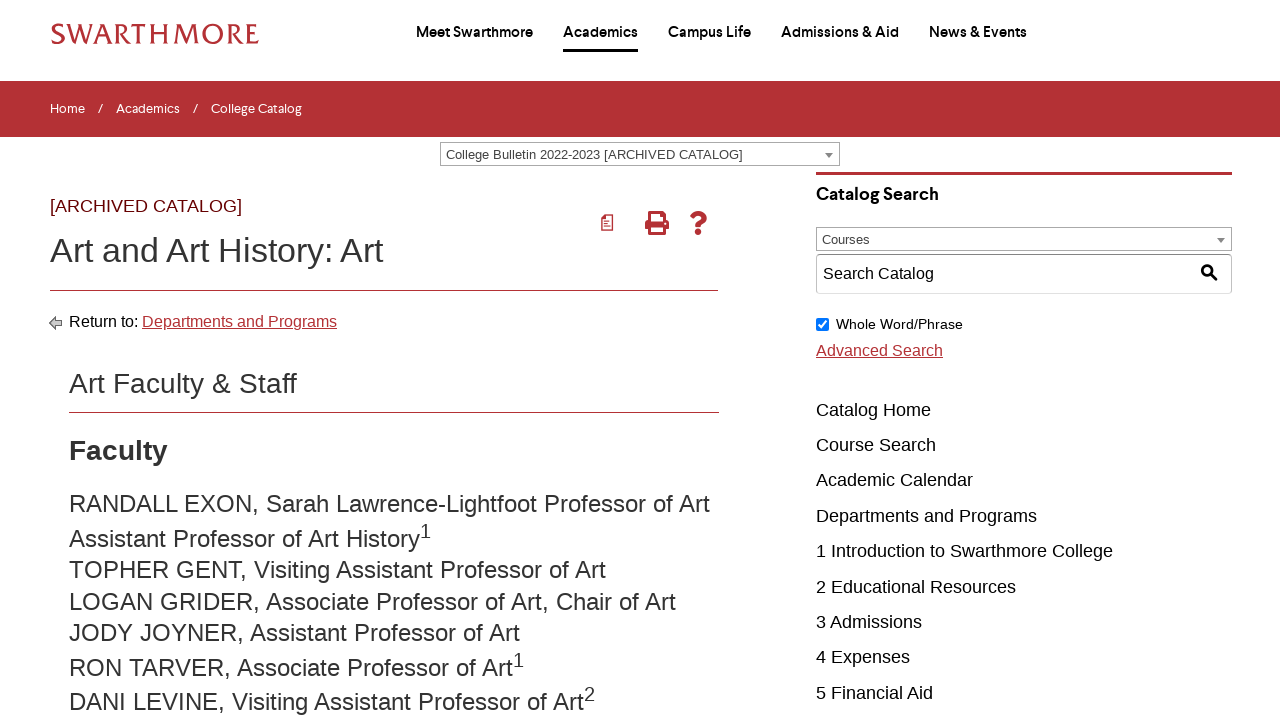